Tests GitHub search functionality by entering "selenide" in the search field and pressing Enter to search for repositories

Starting URL: https://github.com

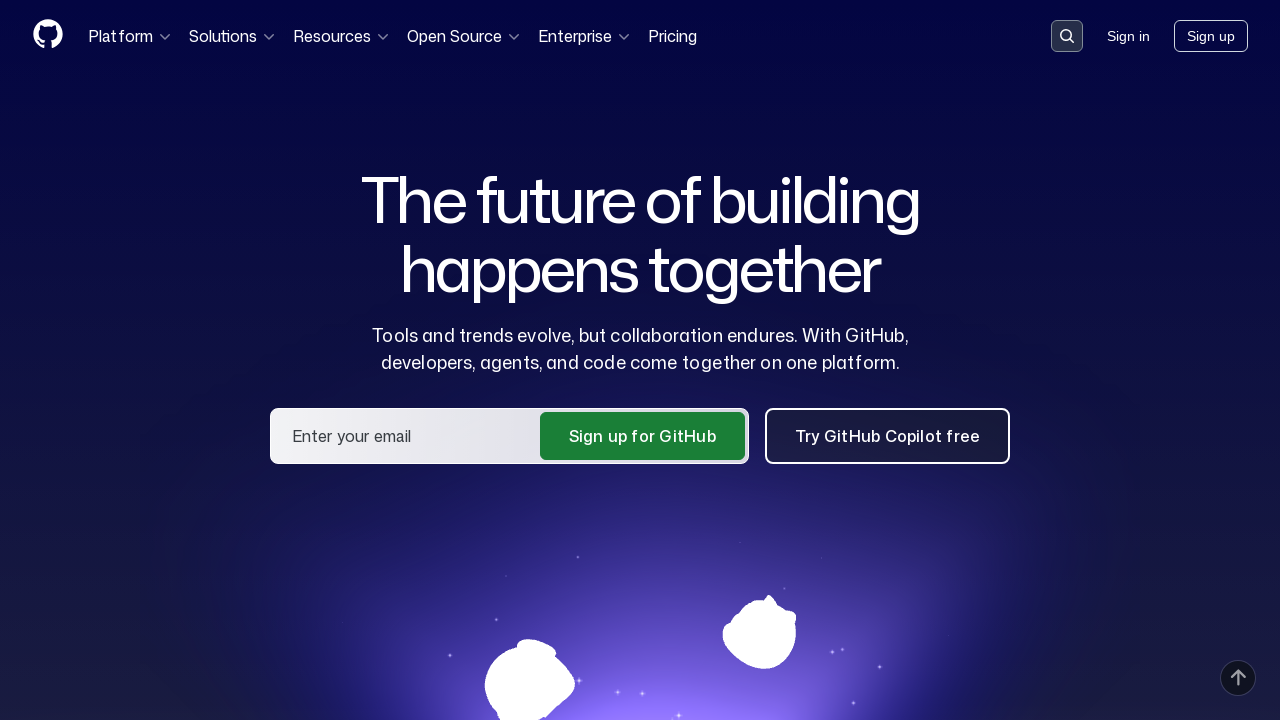

Clicked search button to activate search at (1067, 36) on button[data-target='qbsearch-input.inputButton']
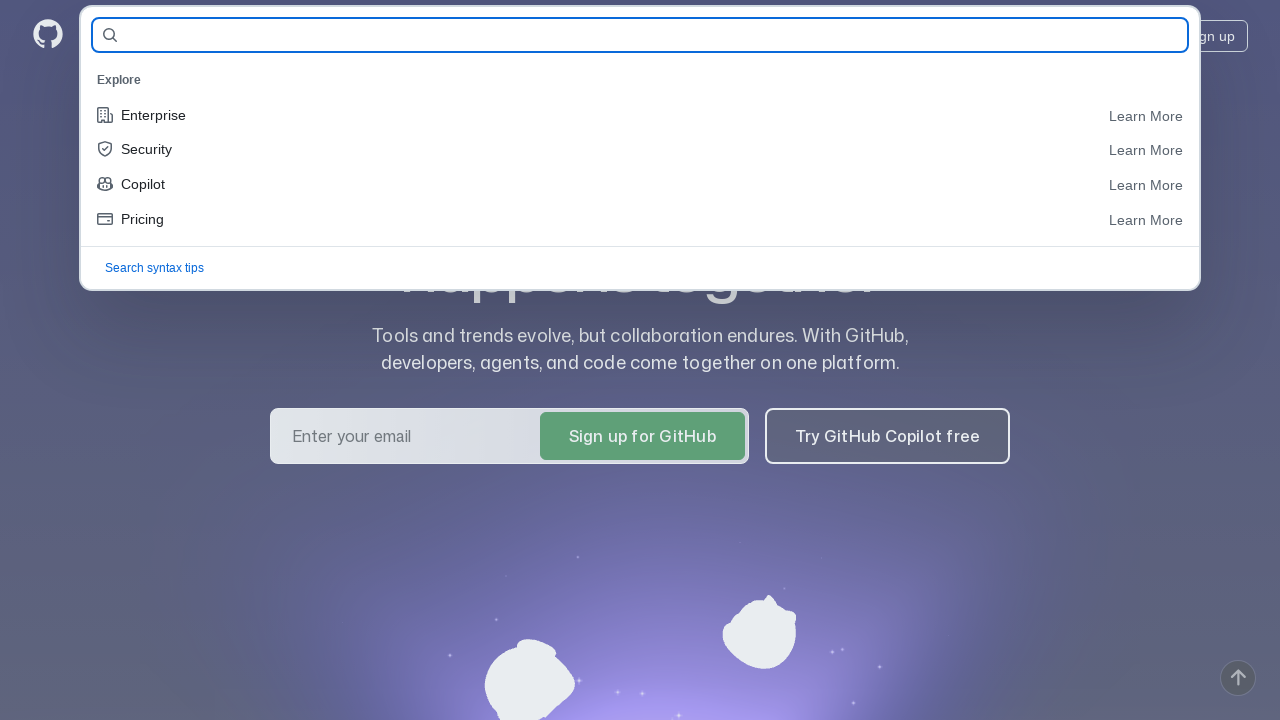

Search dialog appeared with query input field
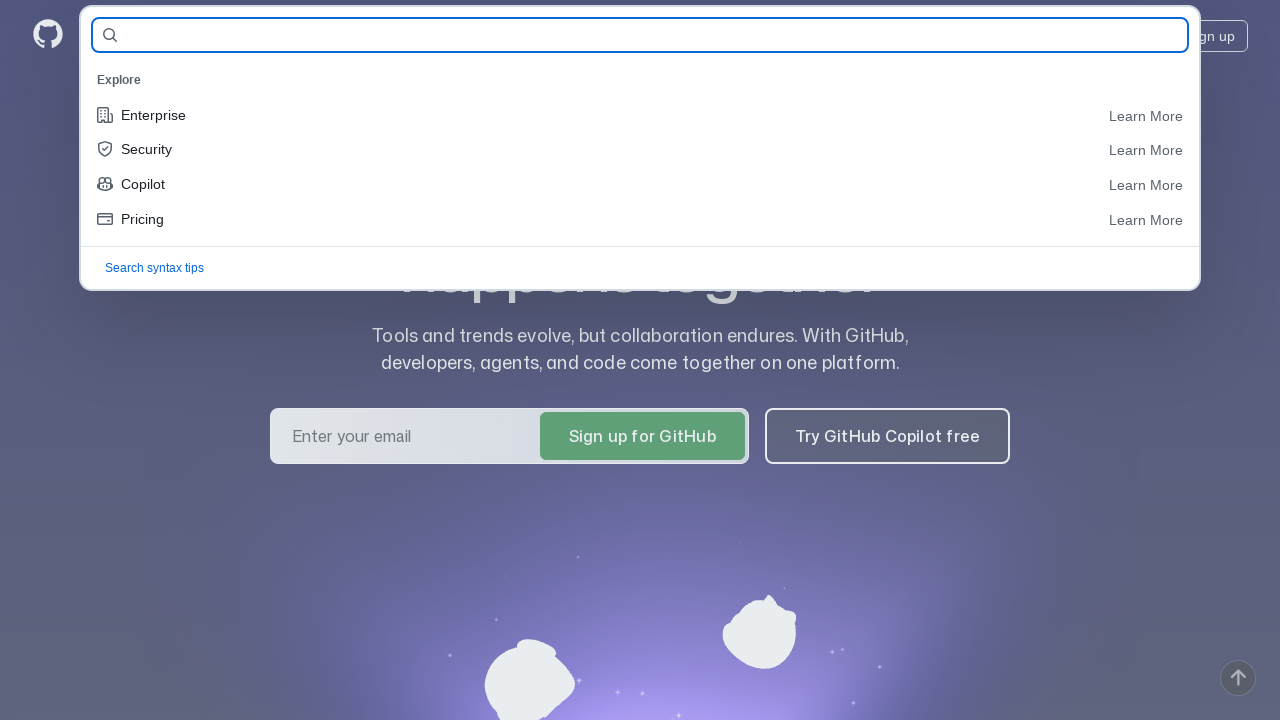

Entered 'selenide' in the search field on input#query-builder-test
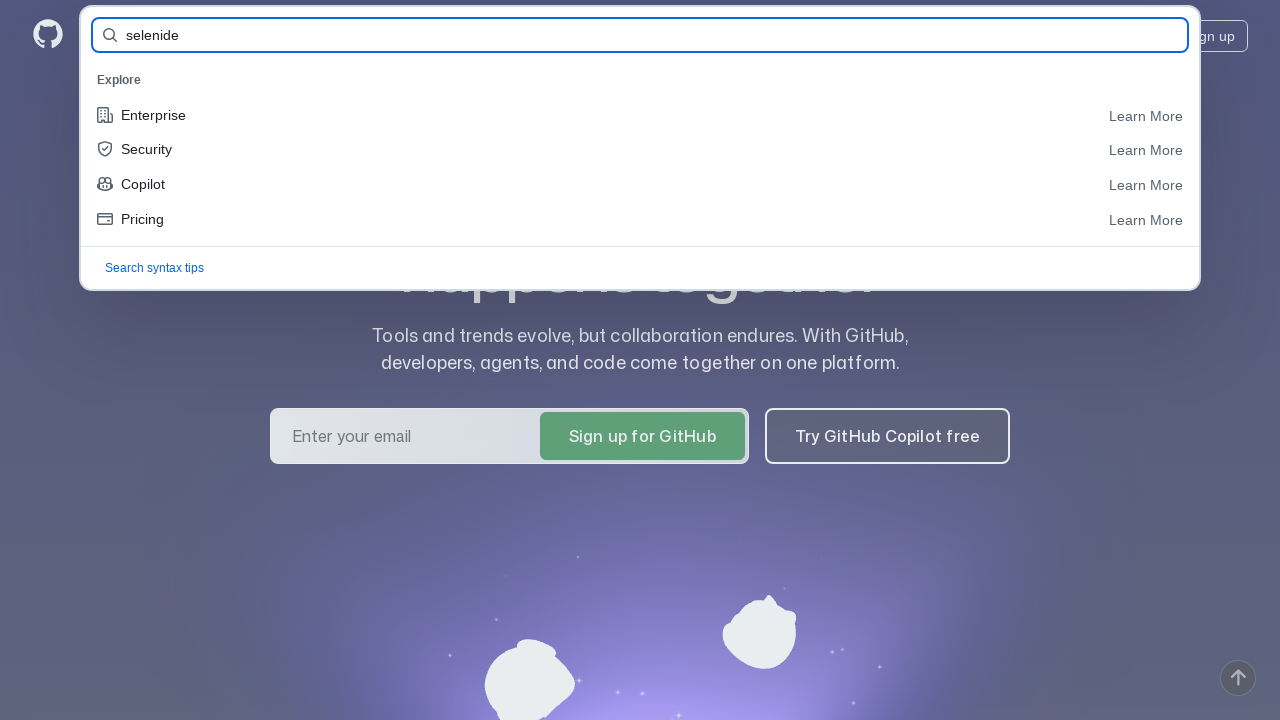

Pressed Enter to submit search for 'selenide' on input#query-builder-test
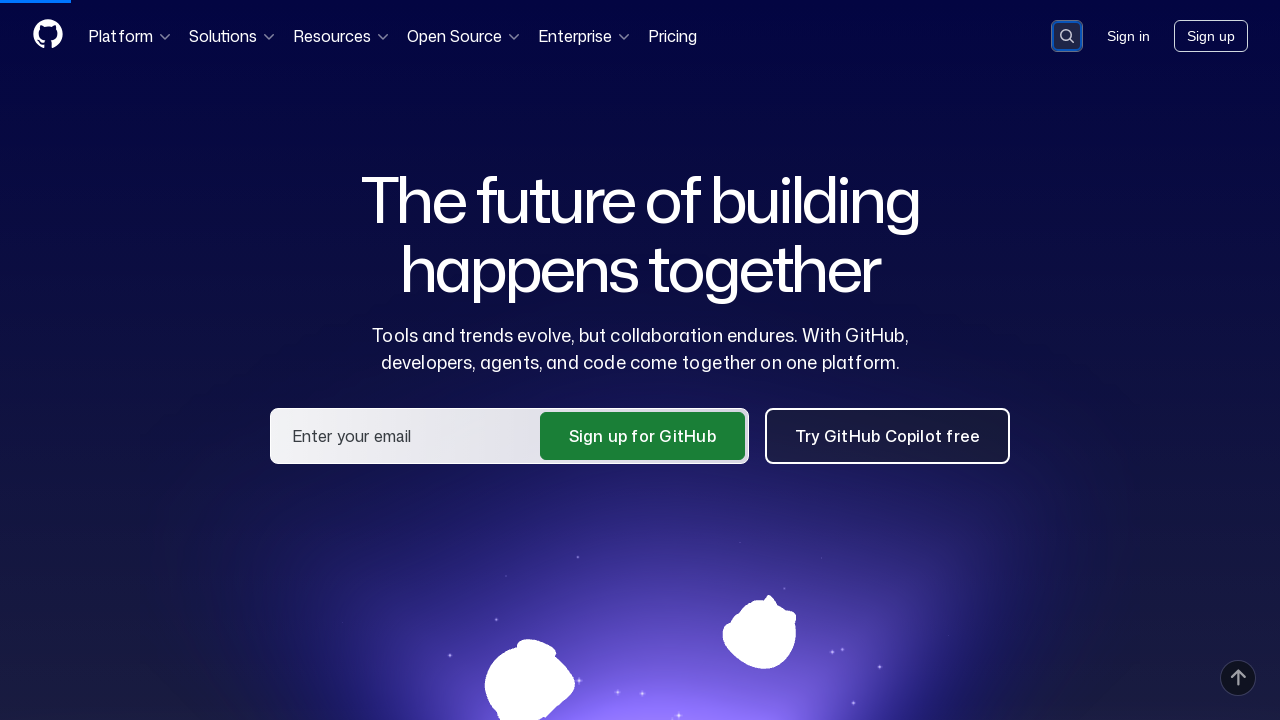

Search results loaded successfully
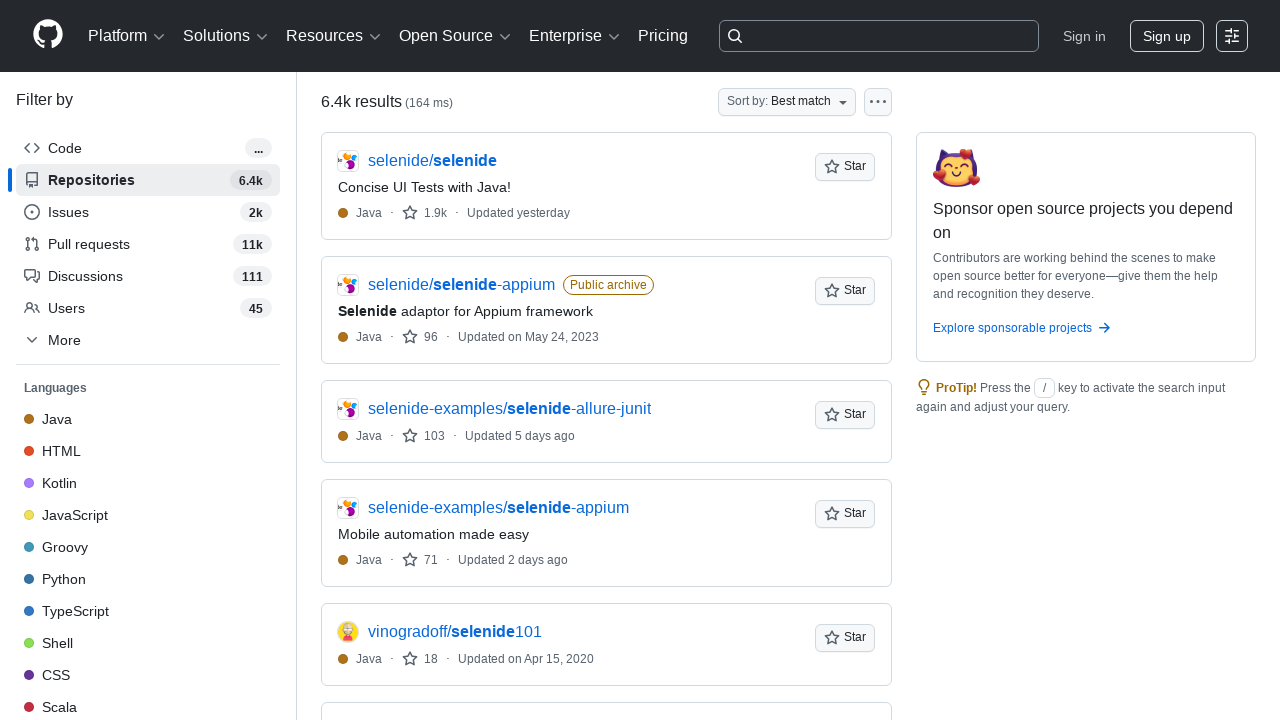

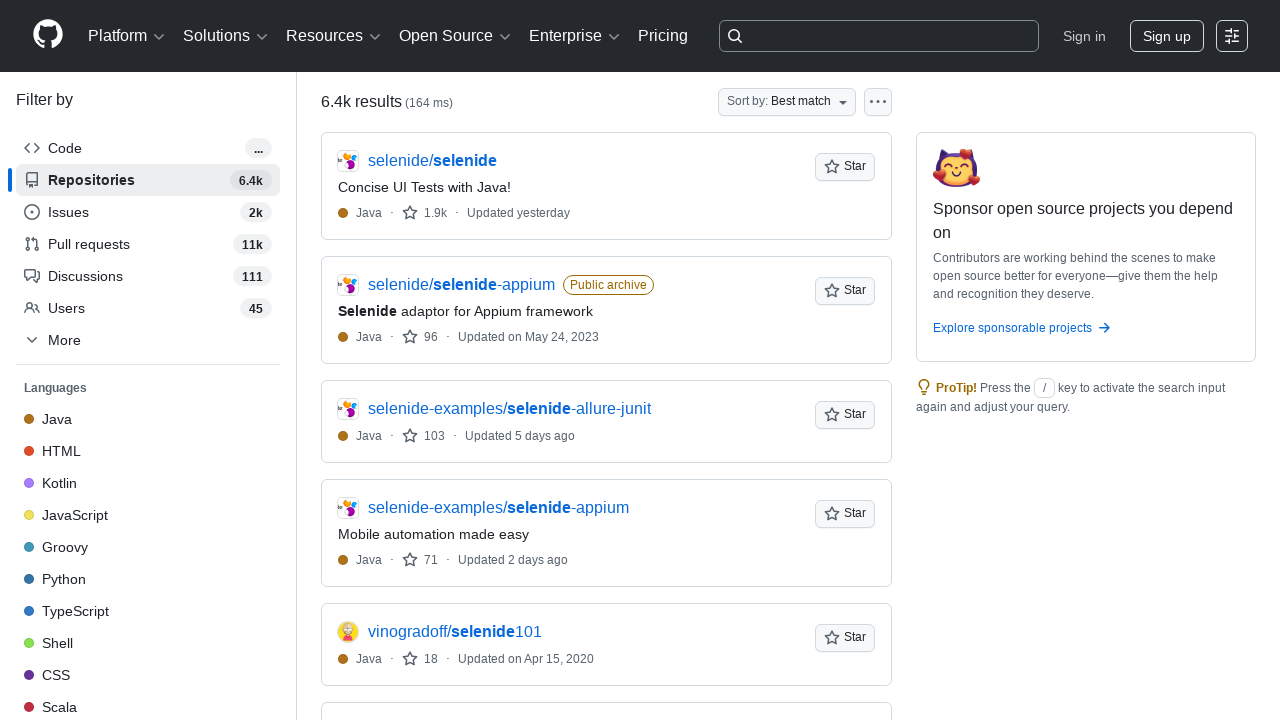